Tests drag and drop functionality by dragging an element onto a drop target and verifying the drop was successful

Starting URL: https://jqueryui.com/droppable/

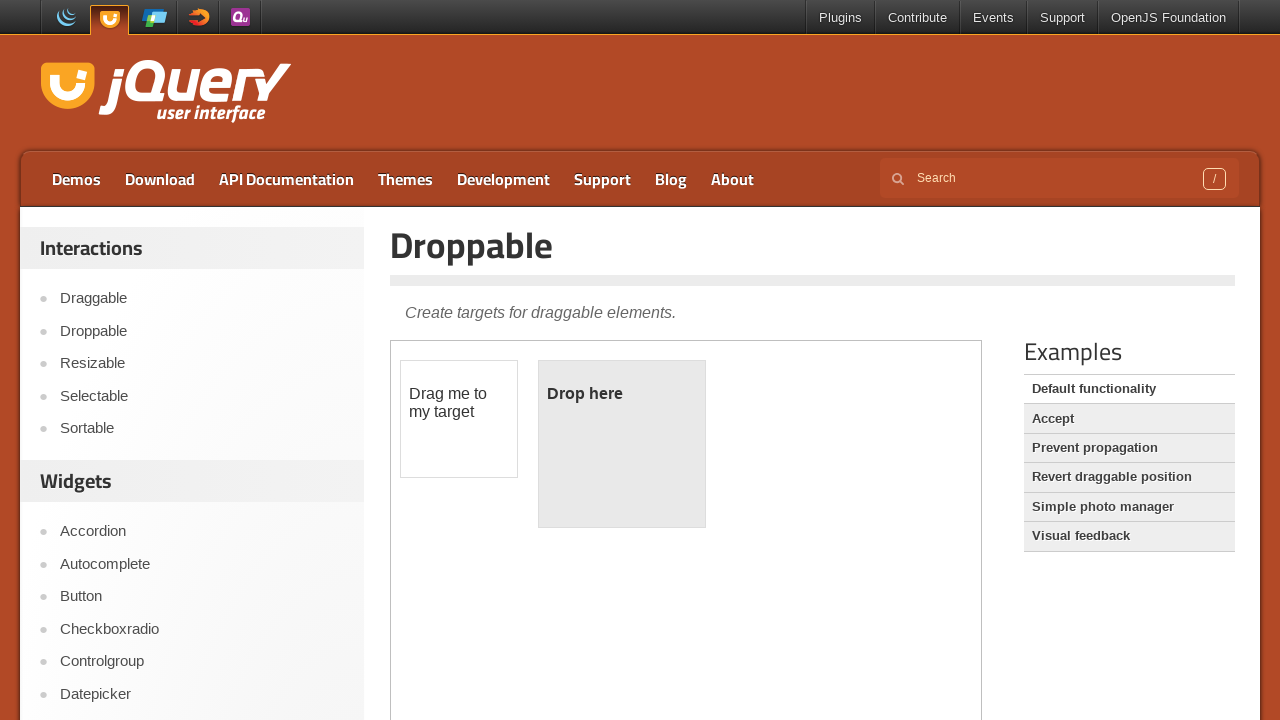

Located the iframe containing the drag and drop demo
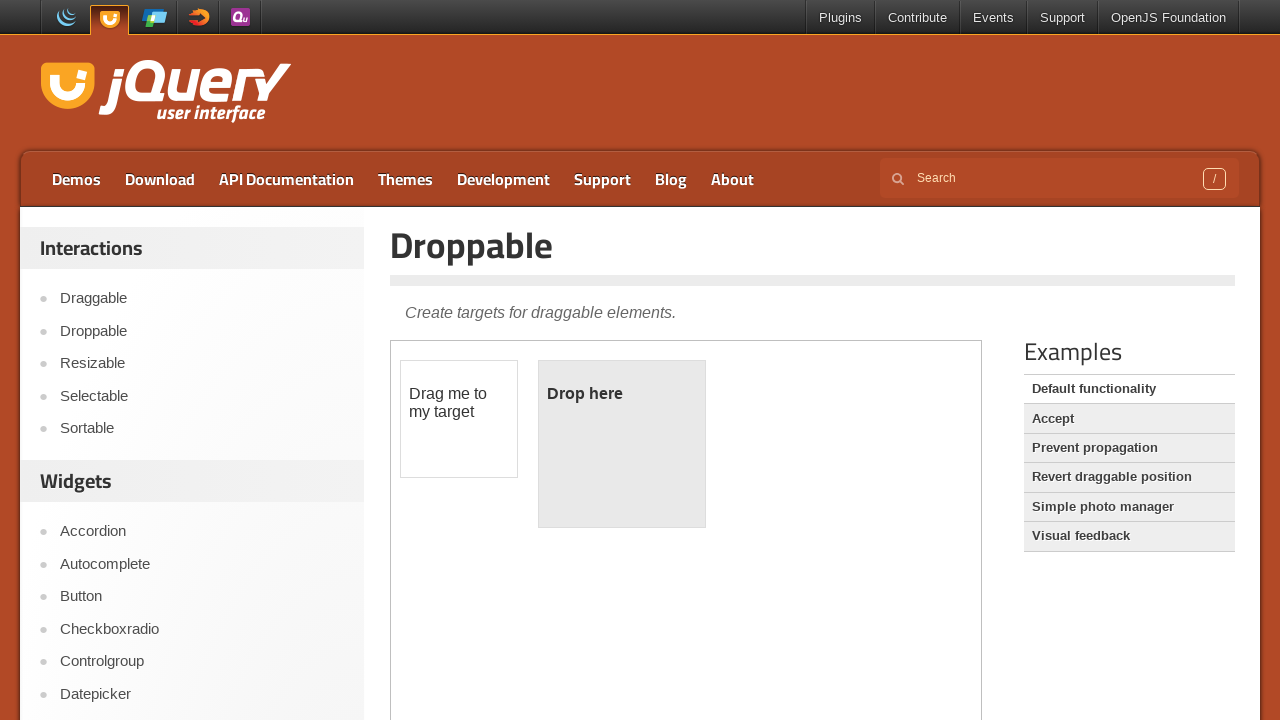

Located the draggable element
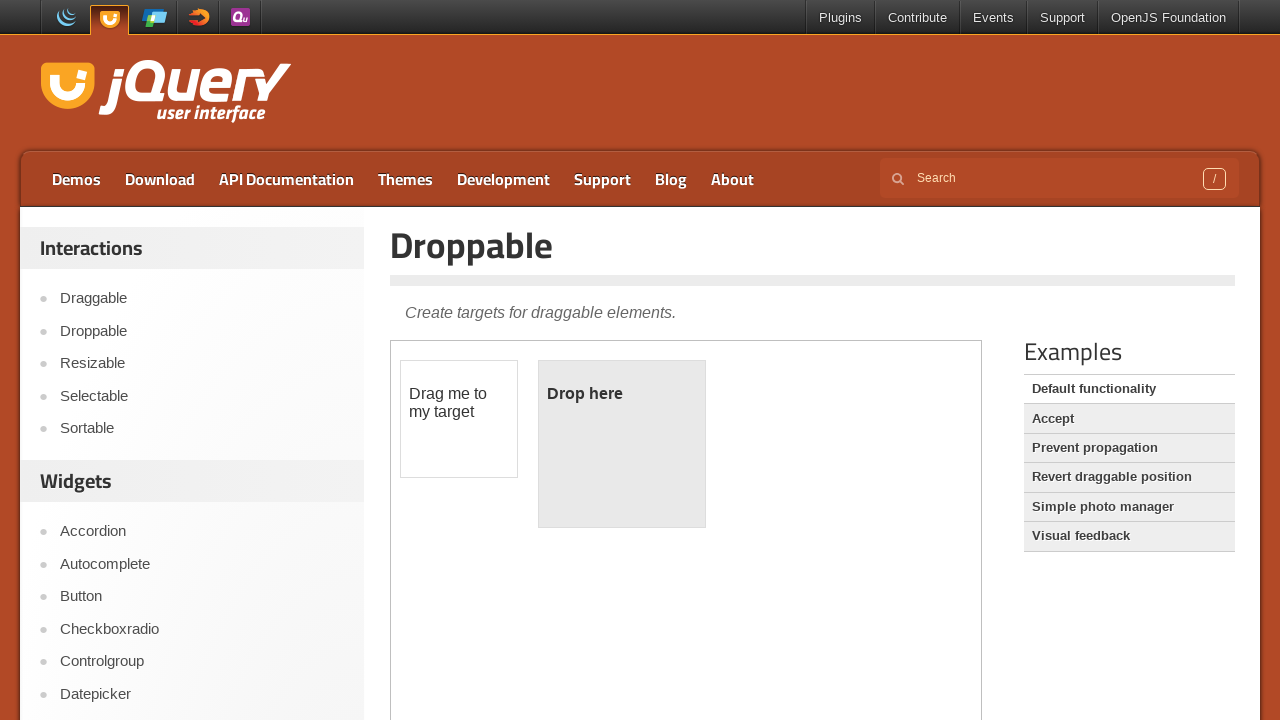

Located the droppable target element
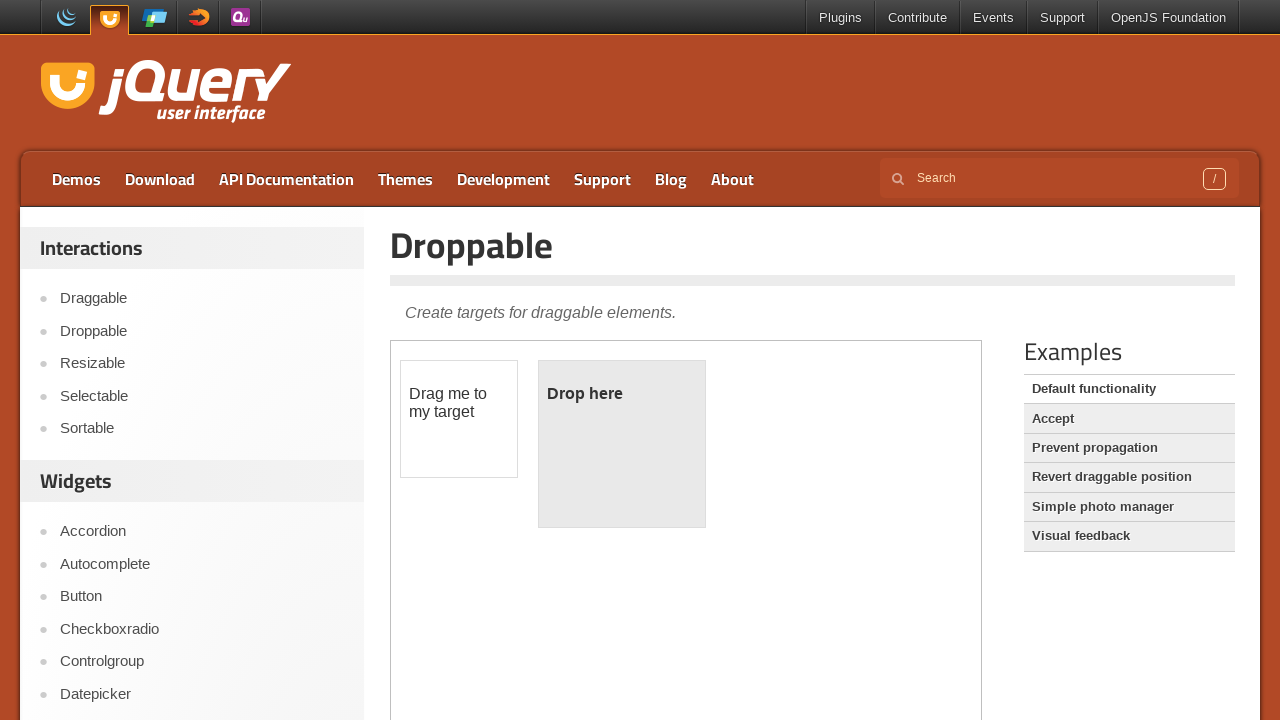

Dragged element onto drop target at (622, 444)
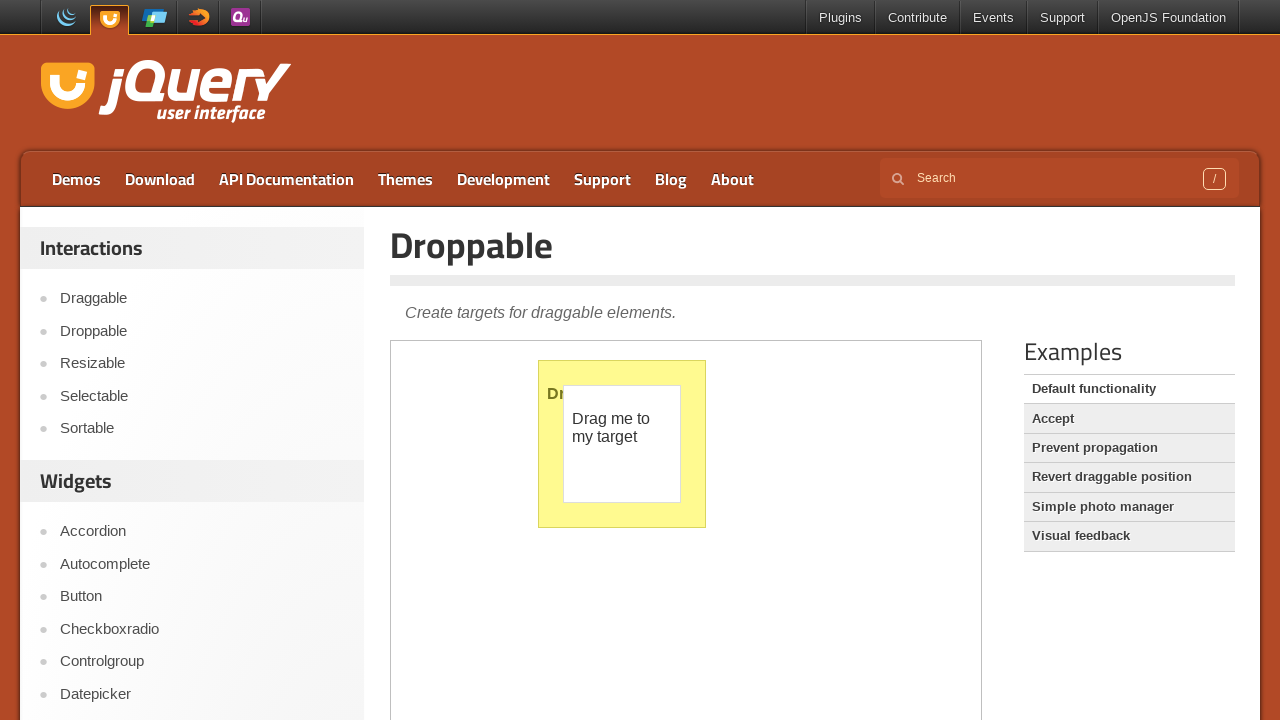

Located the 'Dropped!' confirmation text
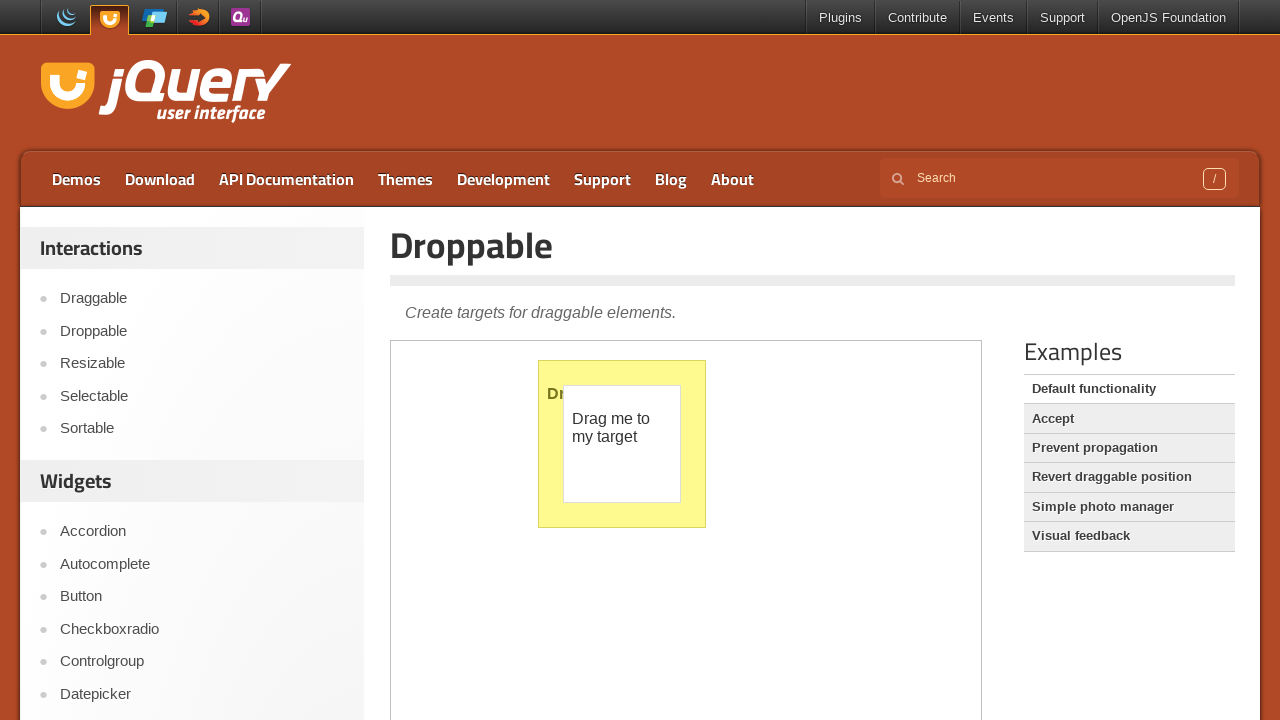

Verified that 'Dropped!' text is visible
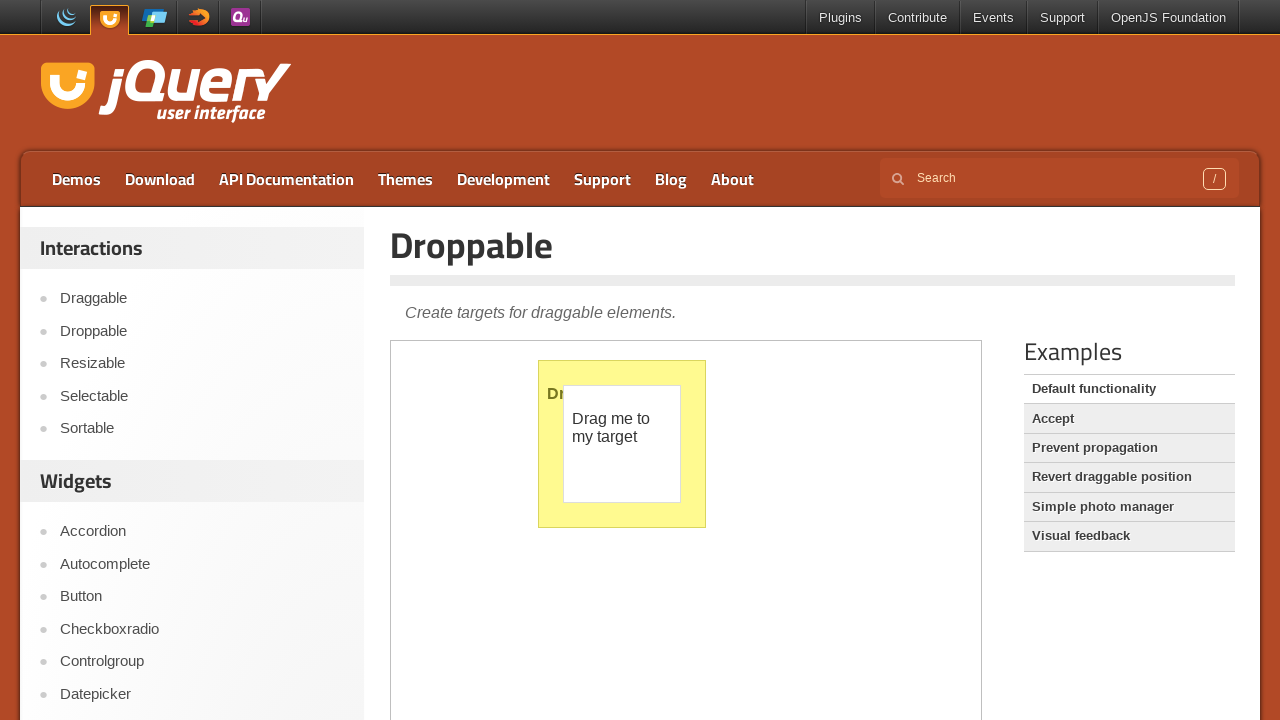

Confirmed that 'Dropped!' text content matches expected value
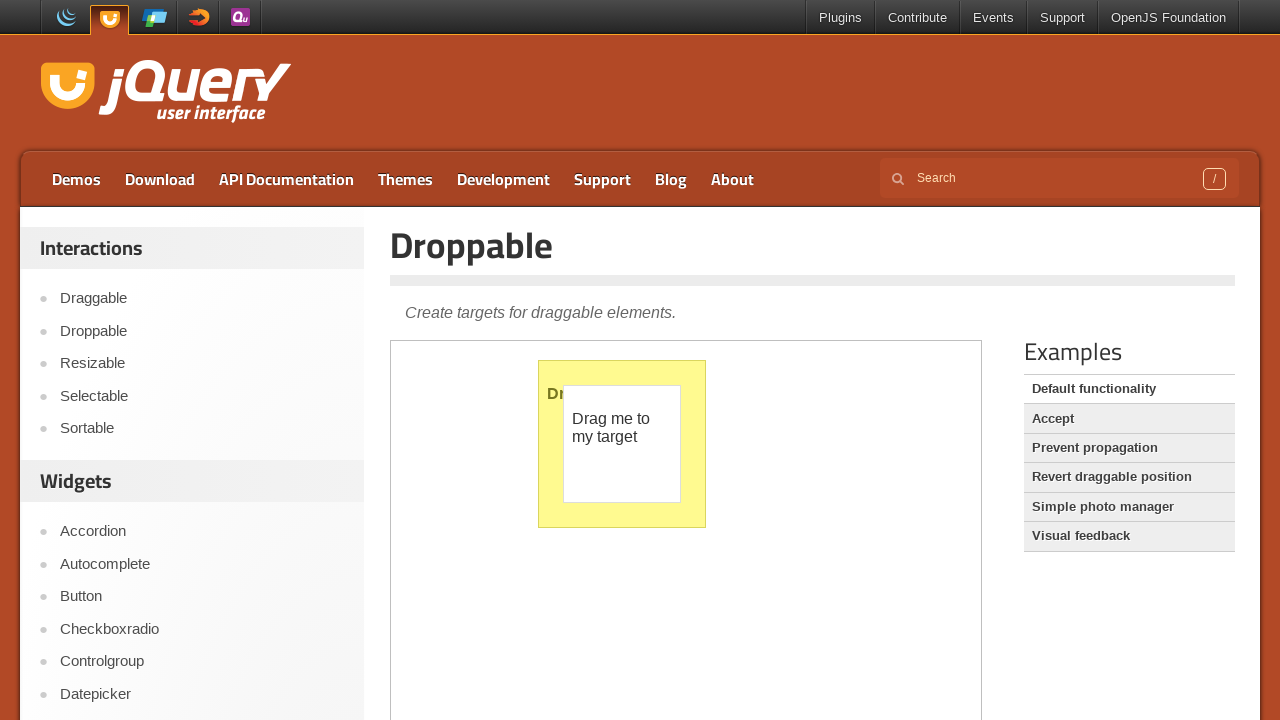

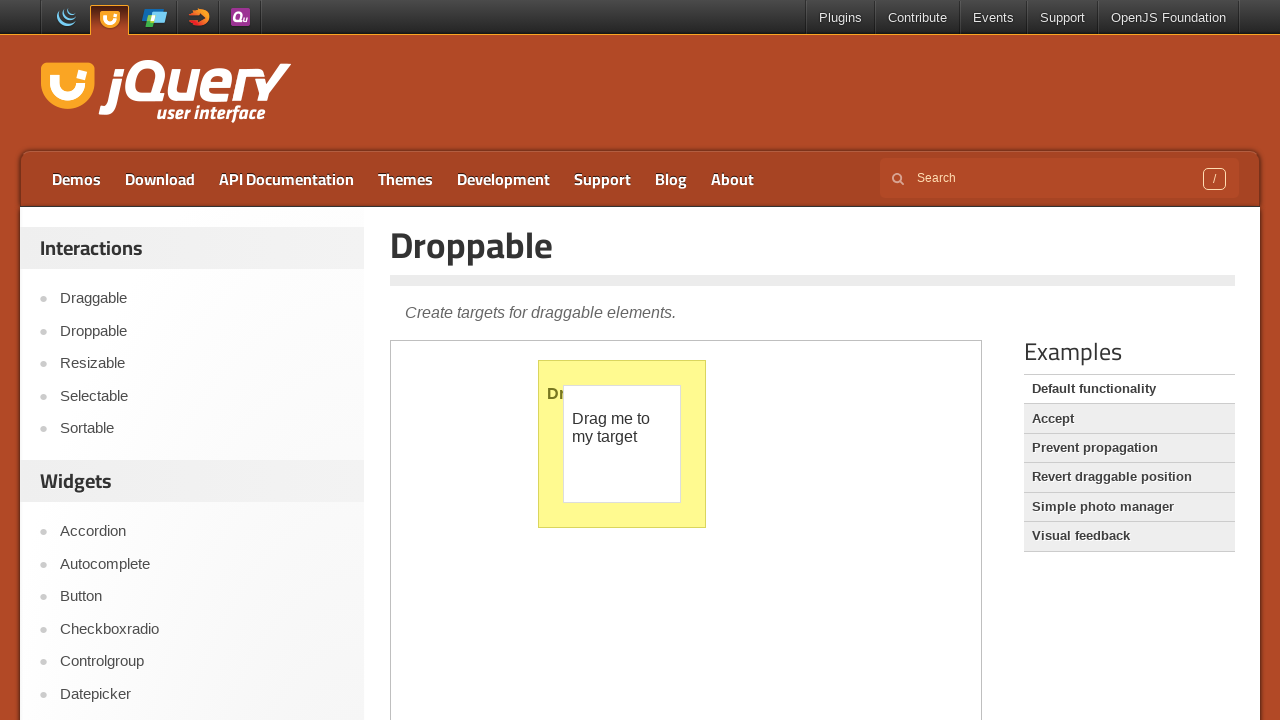